Tests frame handling by switching to an iframe on a demo page and filling a text input field within that frame with a test value.

Starting URL: http://demo.automationtesting.in/Frames.html

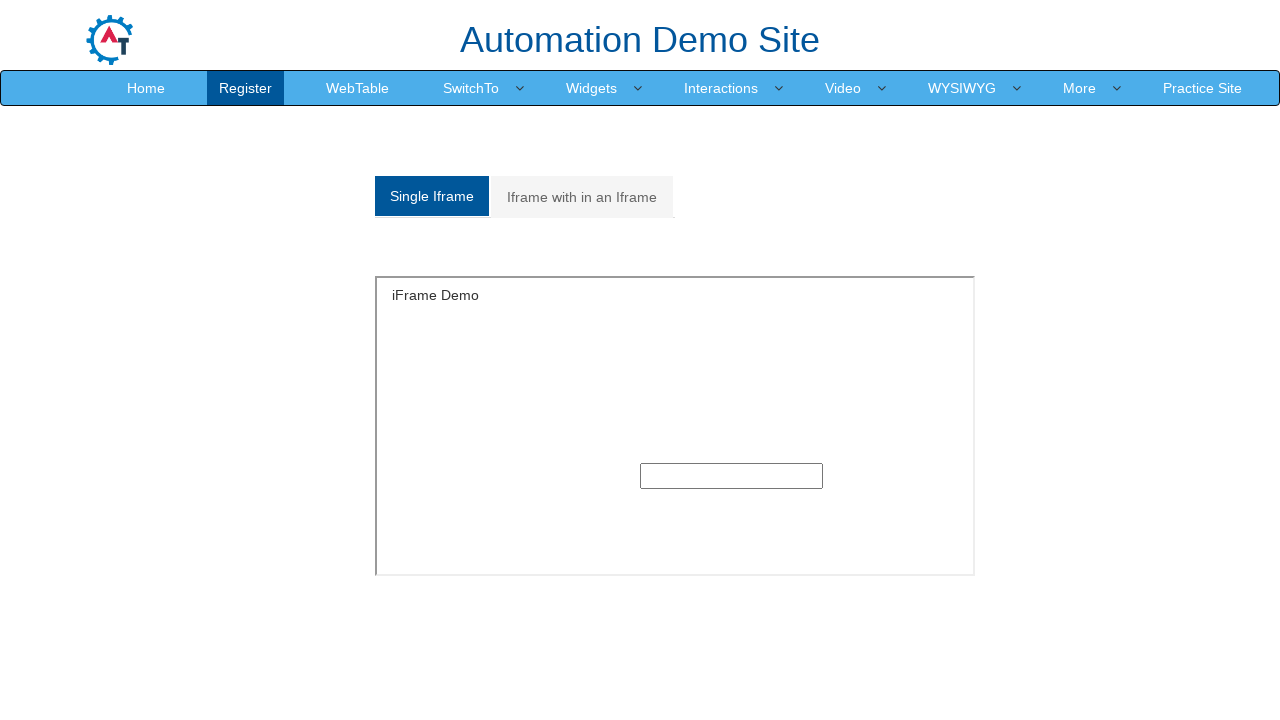

Located iframe with ID 'singleframe'
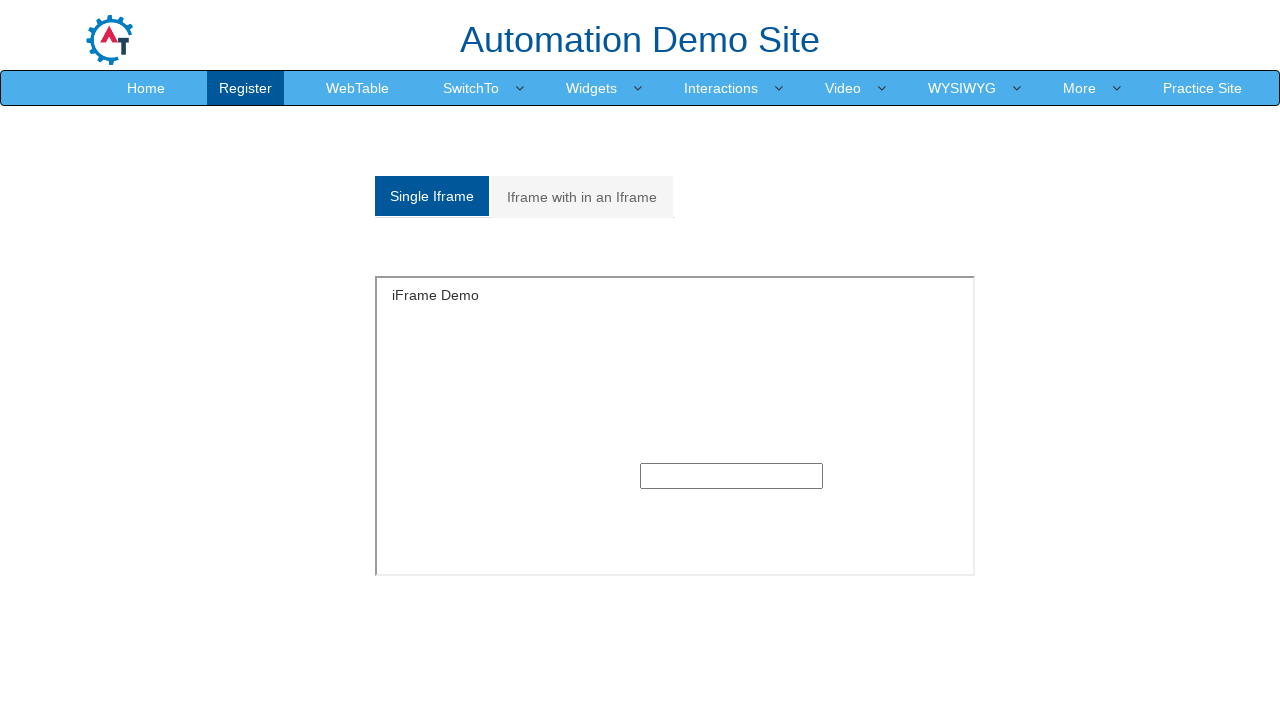

Filled text input field in iframe with 'Akash' on #singleframe >> internal:control=enter-frame >> input[type='text']
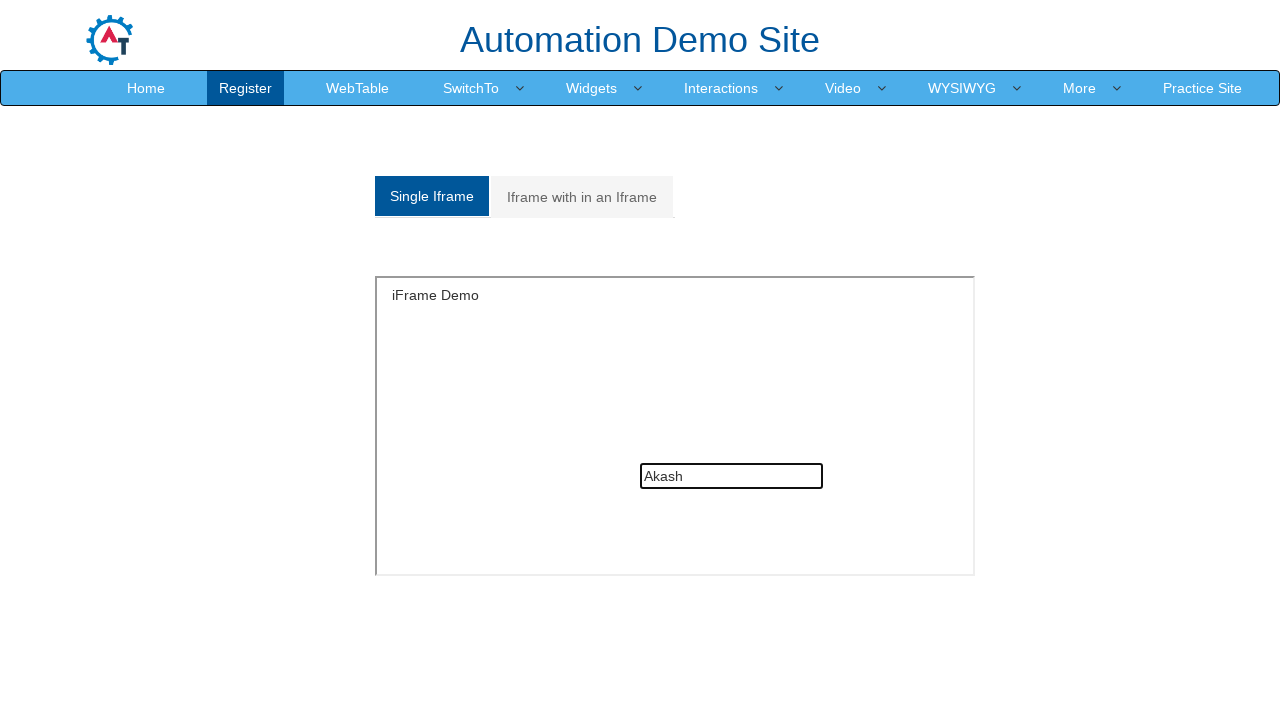

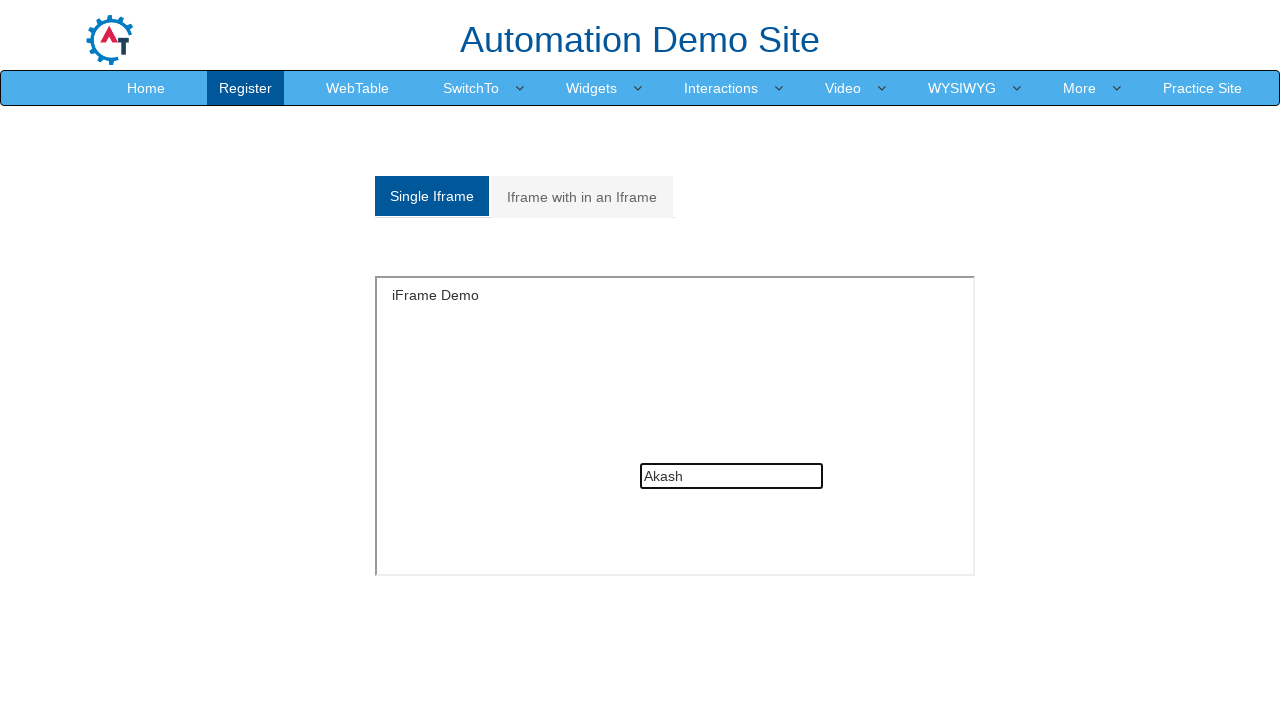